Tests browser window positioning by navigating to redbus.in and setting the window position to specific coordinates

Starting URL: https://www.redbus.in/

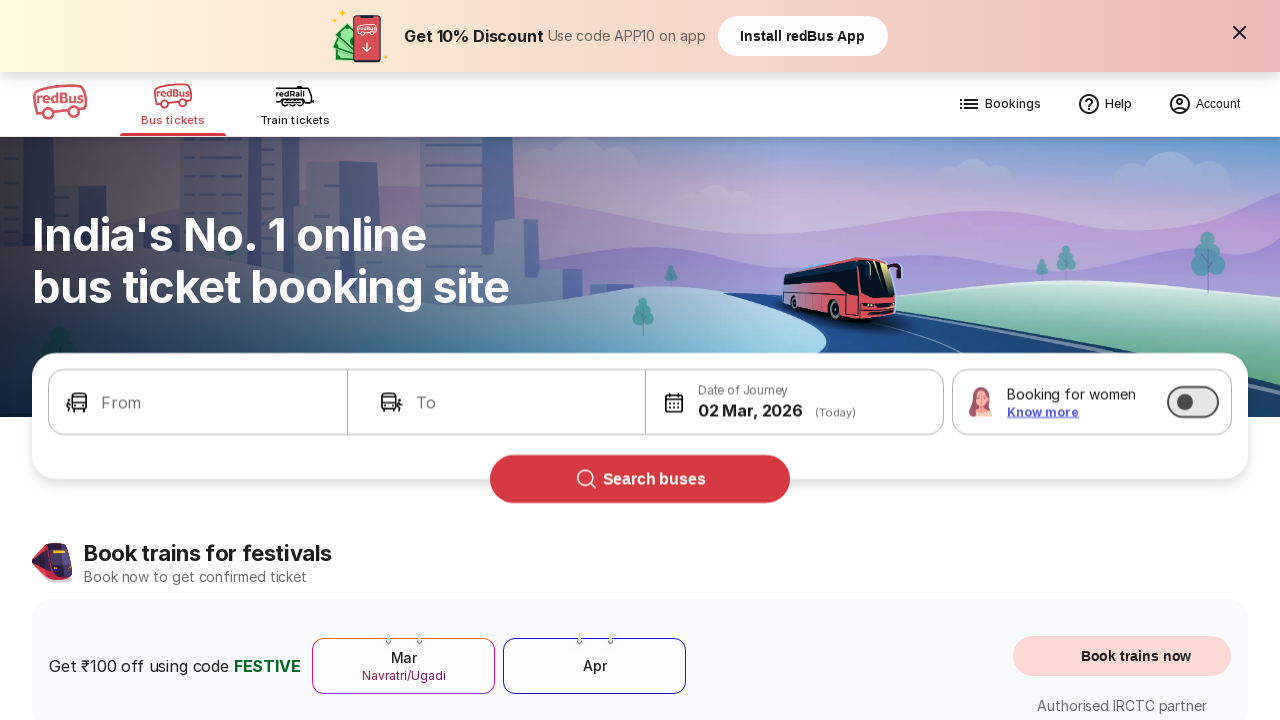

Set viewport size to 1280x720 pixels
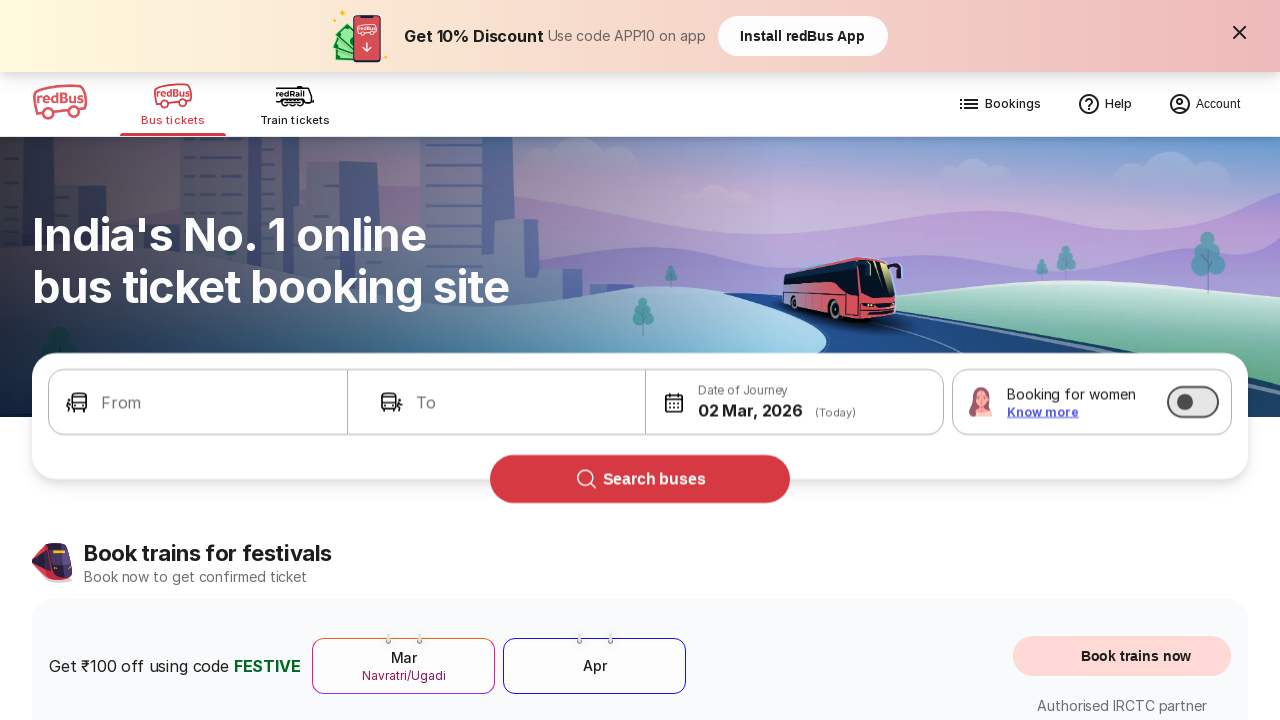

Waited for page to reach domcontentloaded state
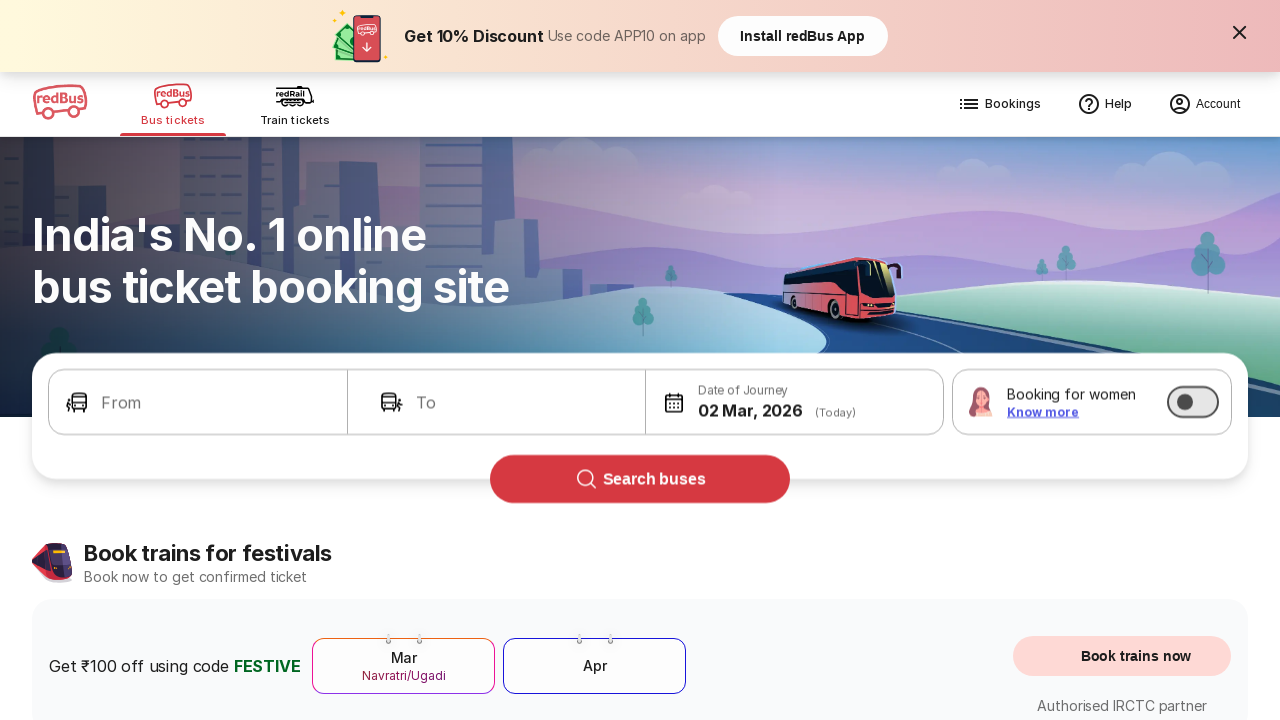

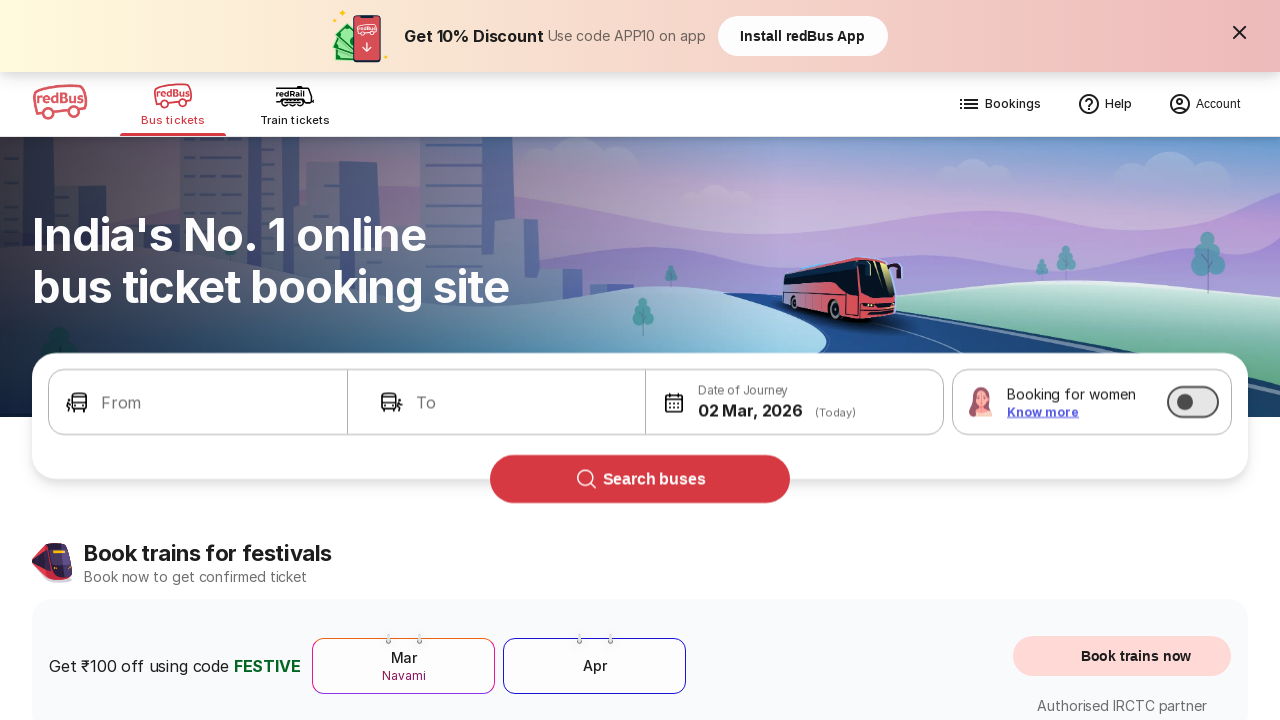